Tests dropdown selection functionality by selecting an option from a dropdown menu using index-based selection

Starting URL: https://the-internet.herokuapp.com/dropdown

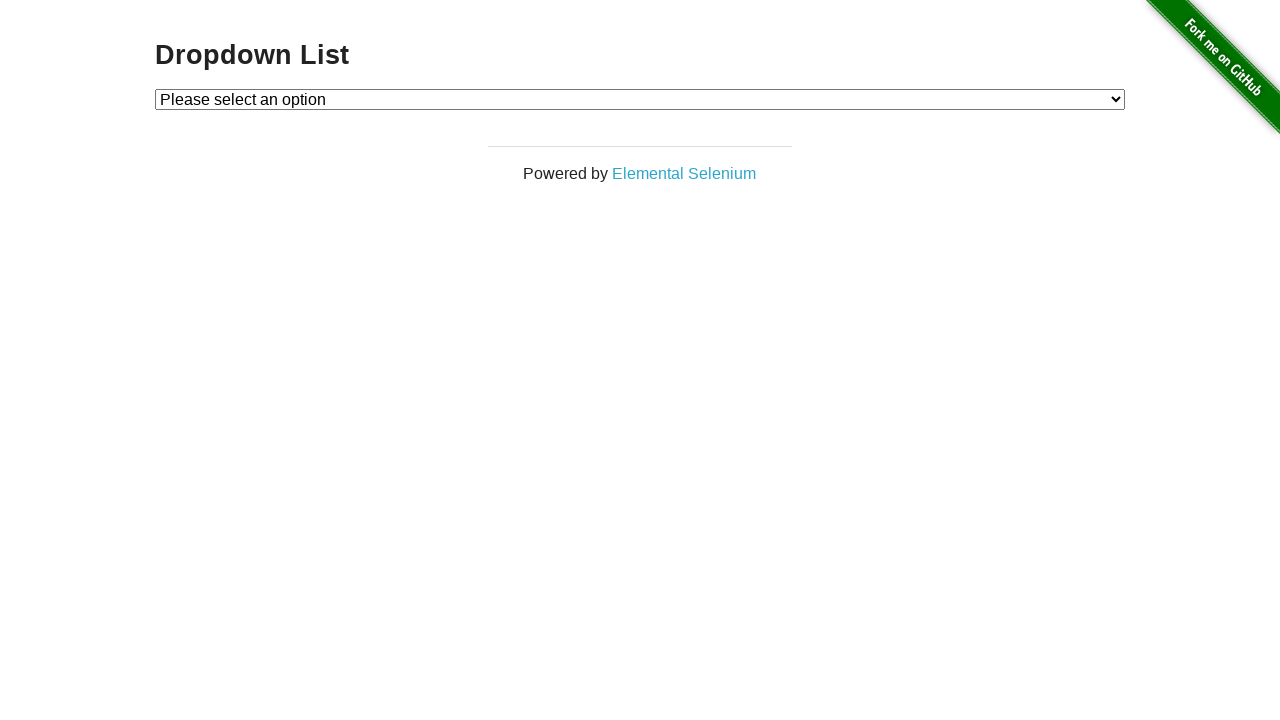

Selected dropdown option at index 2 (Option 2) on select#dropdown
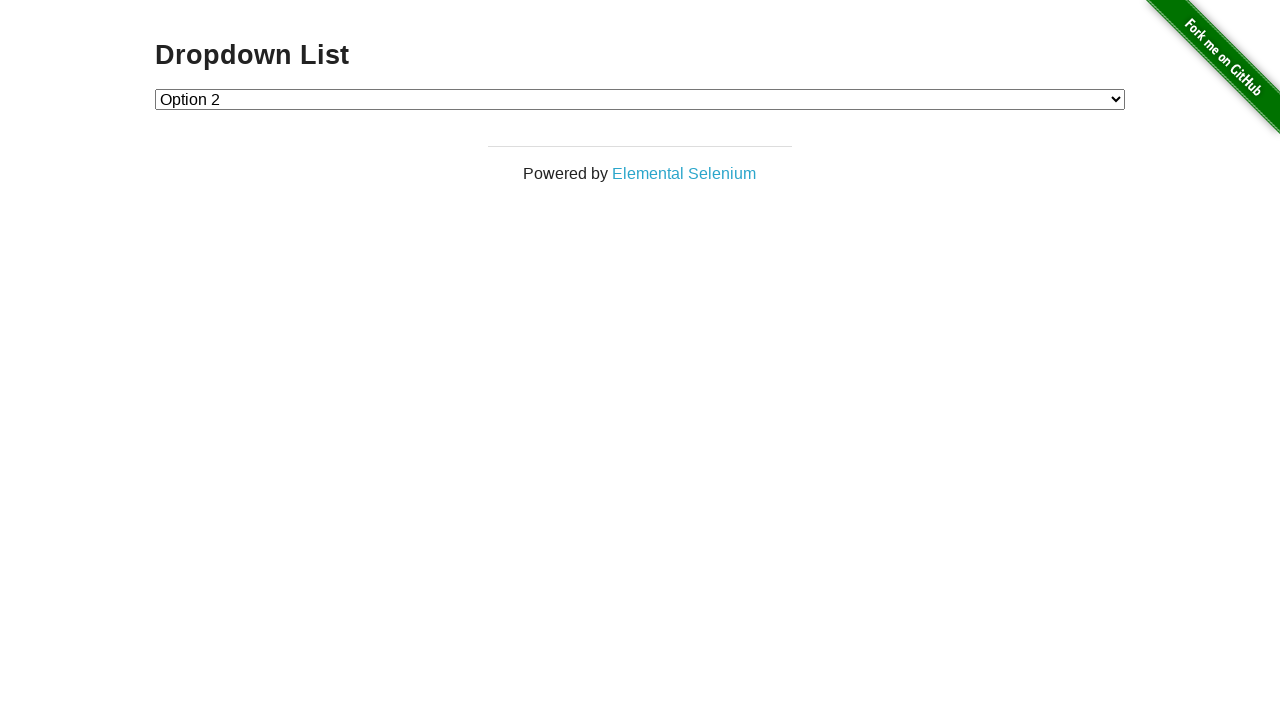

Waited 1 second to verify dropdown selection
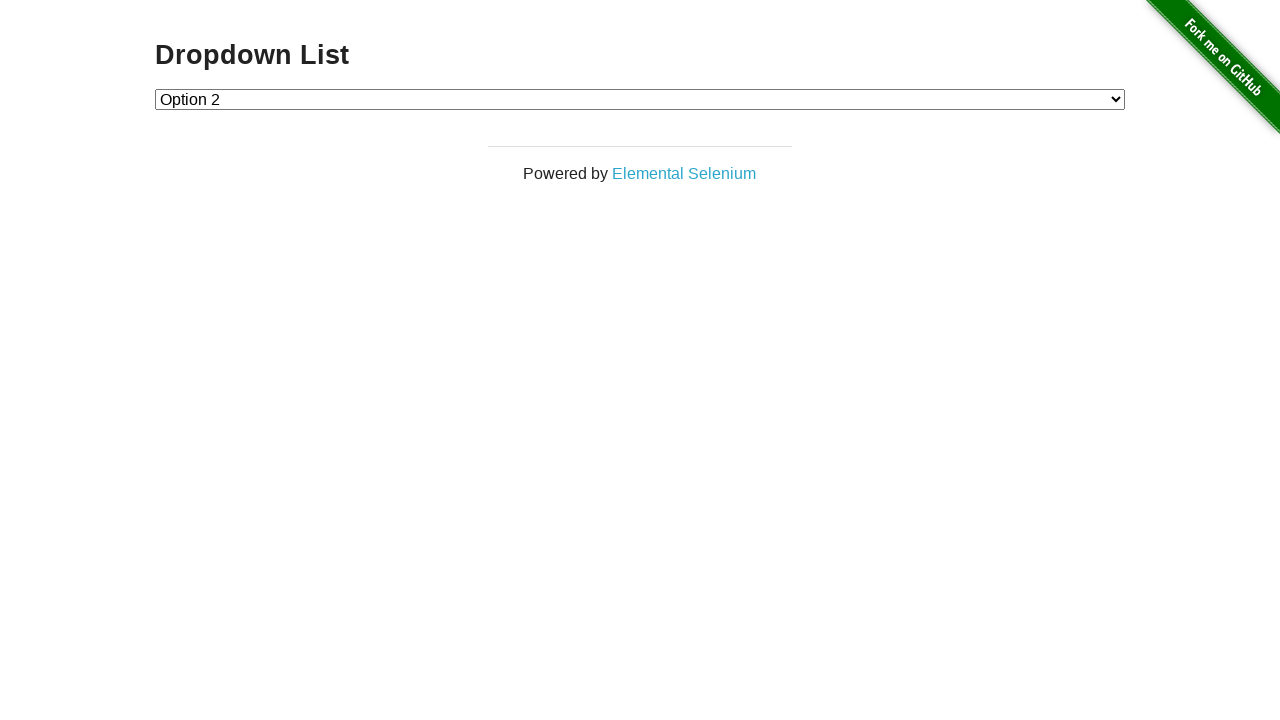

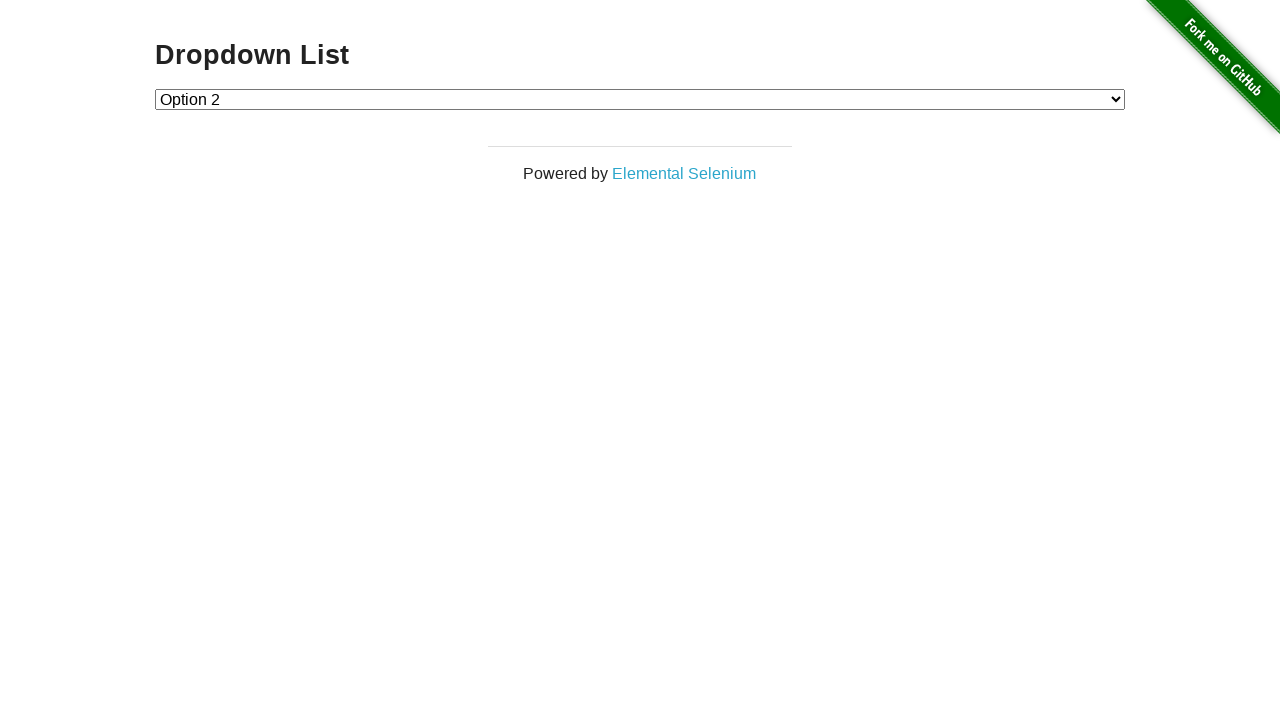